Tests click actions on buttons, radio buttons, and checkboxes including checking and unchecking

Starting URL: https://testautomationpractice.blogspot.com/

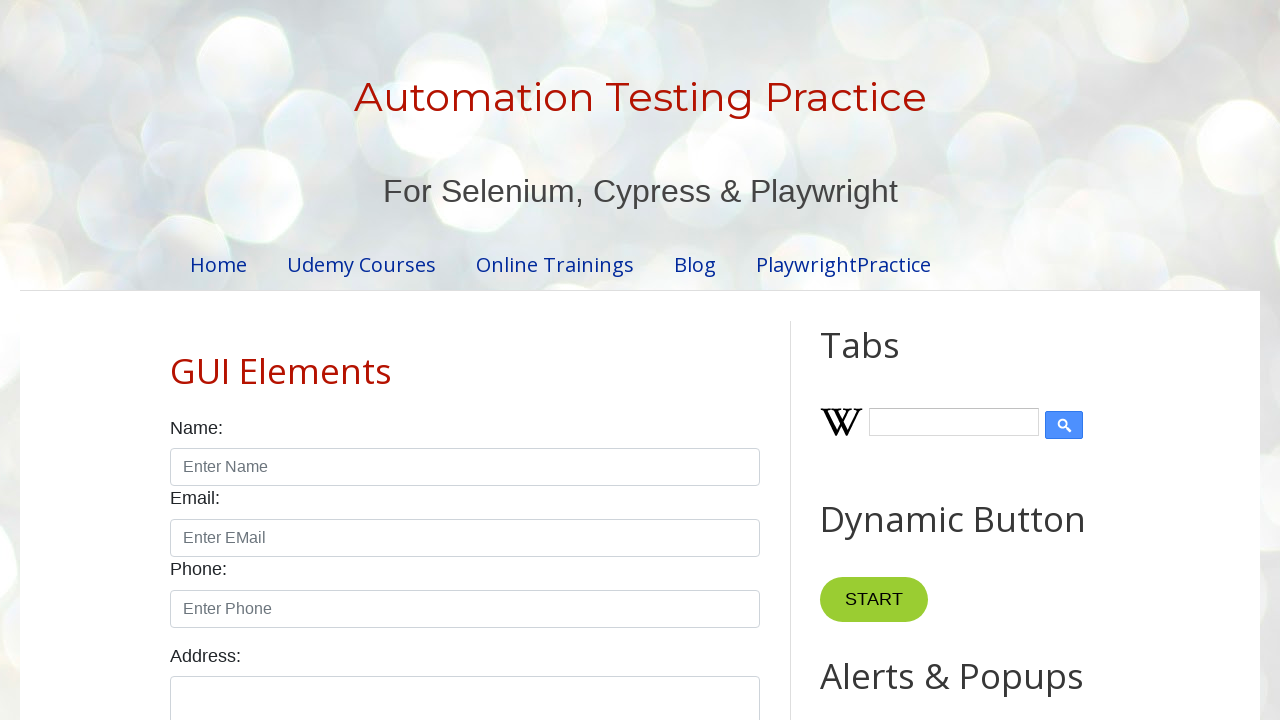

Clicked first input button in product table at (651, 361) on (//*[@id="productTable"]//input)[1]
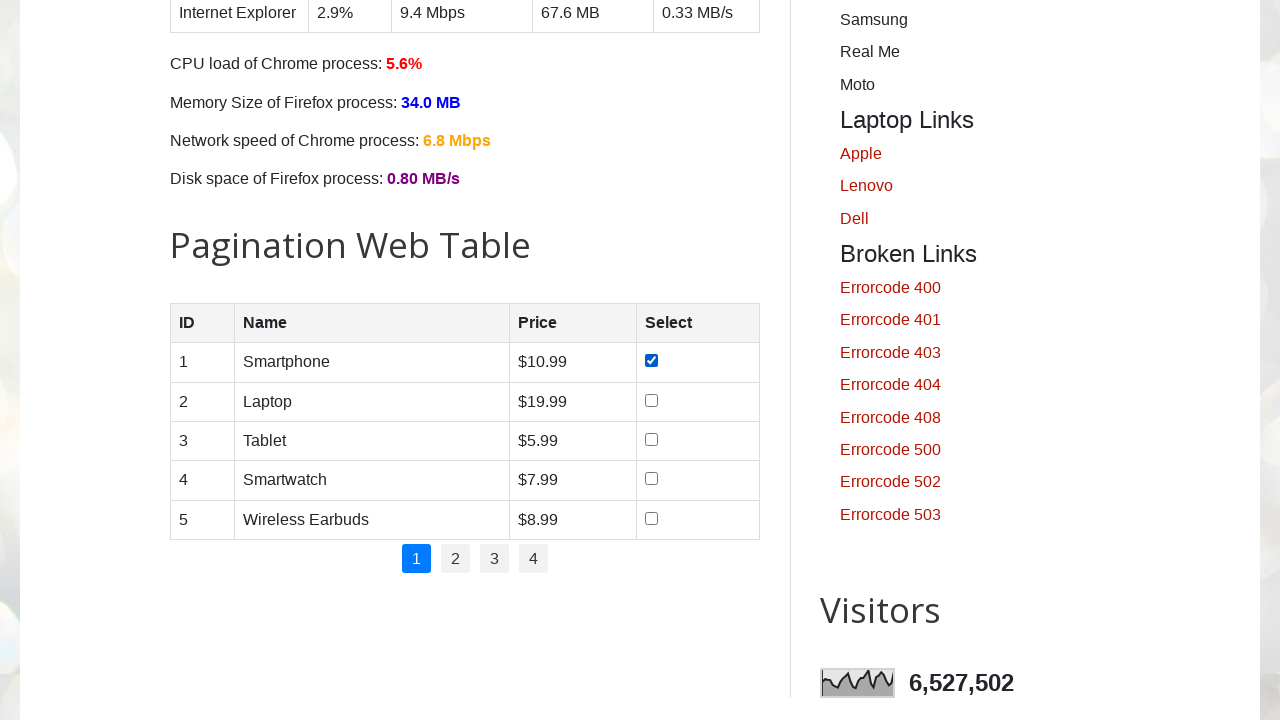

Clicked second input button in product table at (651, 400) on (//*[@id="productTable"]//input)[2]
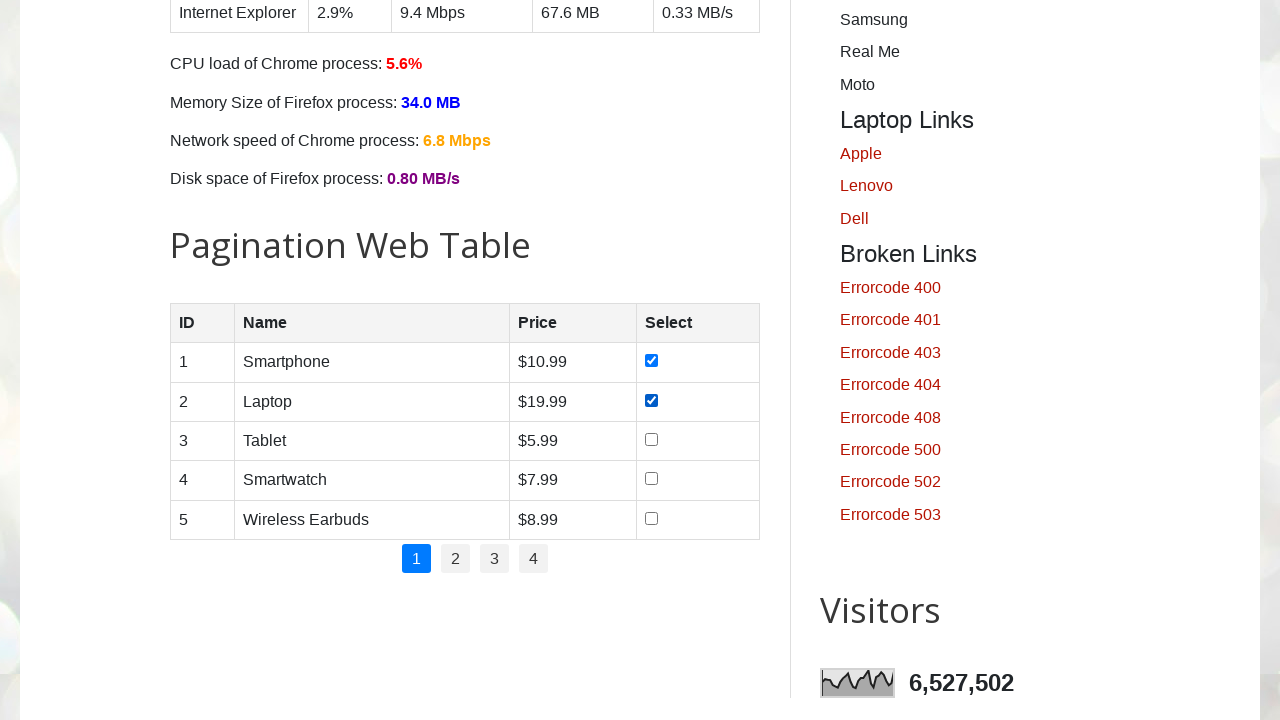

Checked male radio button at (176, 360) on [id="male"]
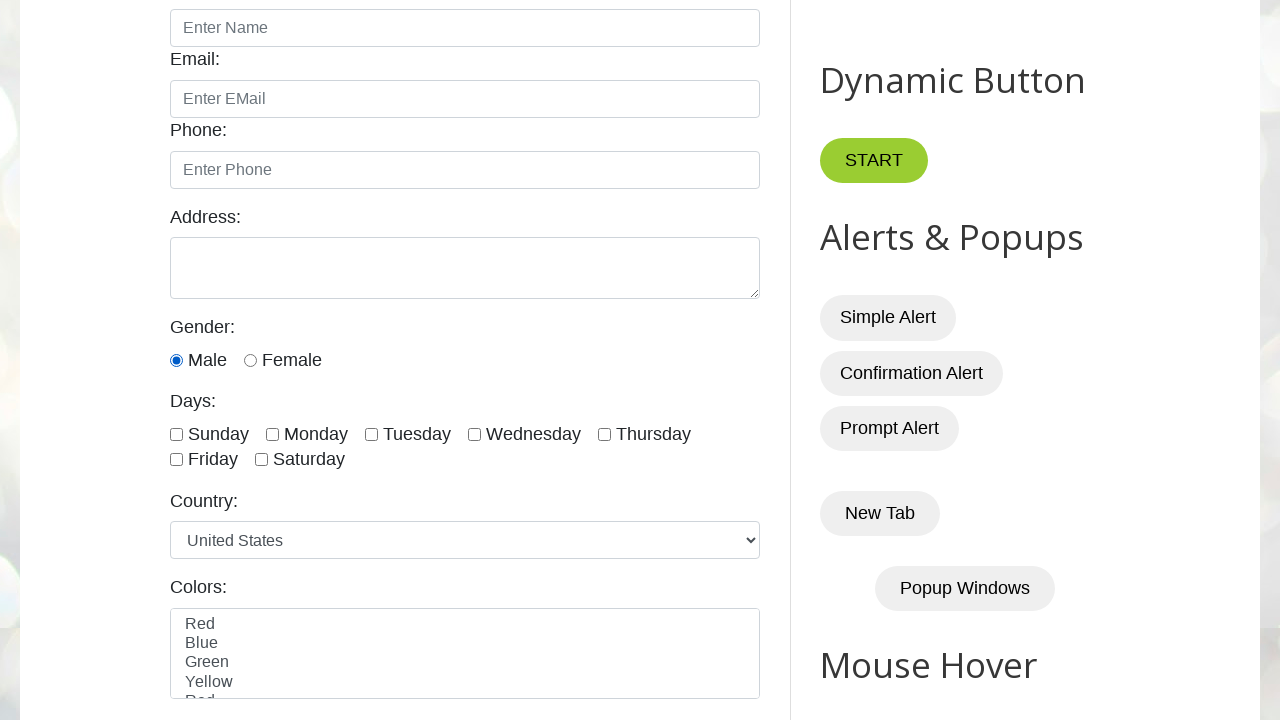

Checked female radio button at (250, 360) on [id="female"]
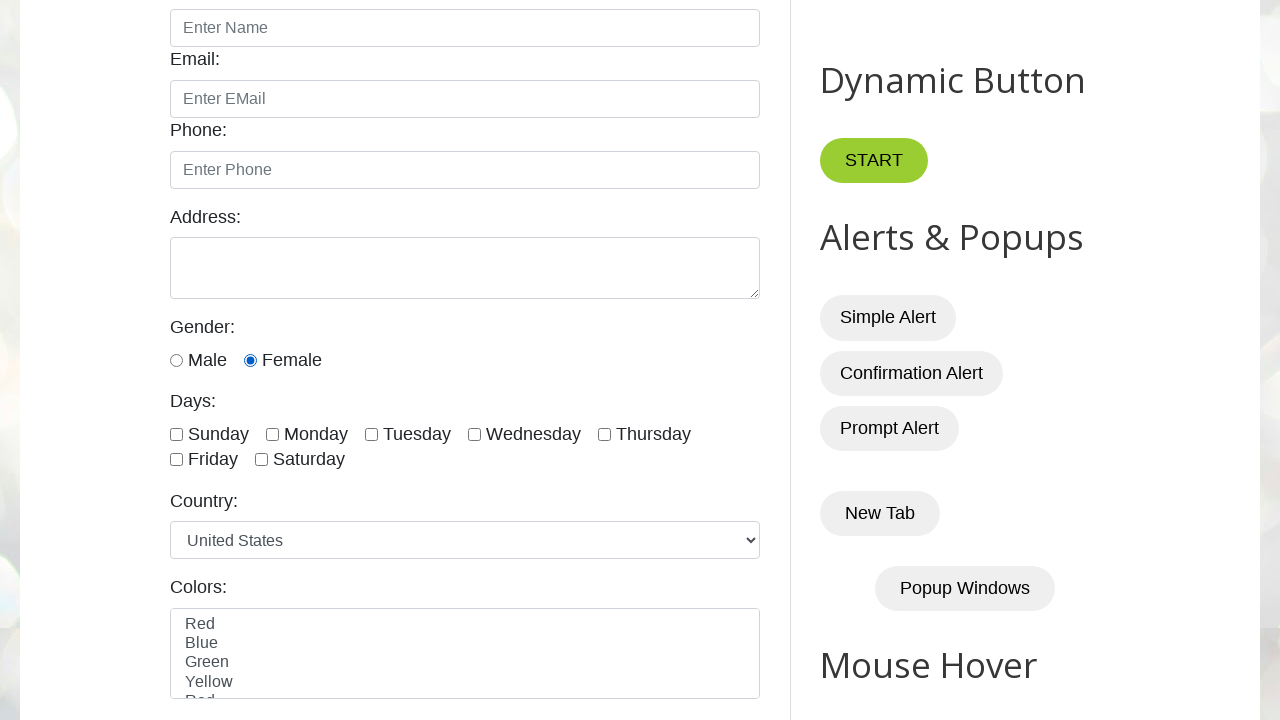

Checked Sunday checkbox at (176, 434) on [id="sunday"]
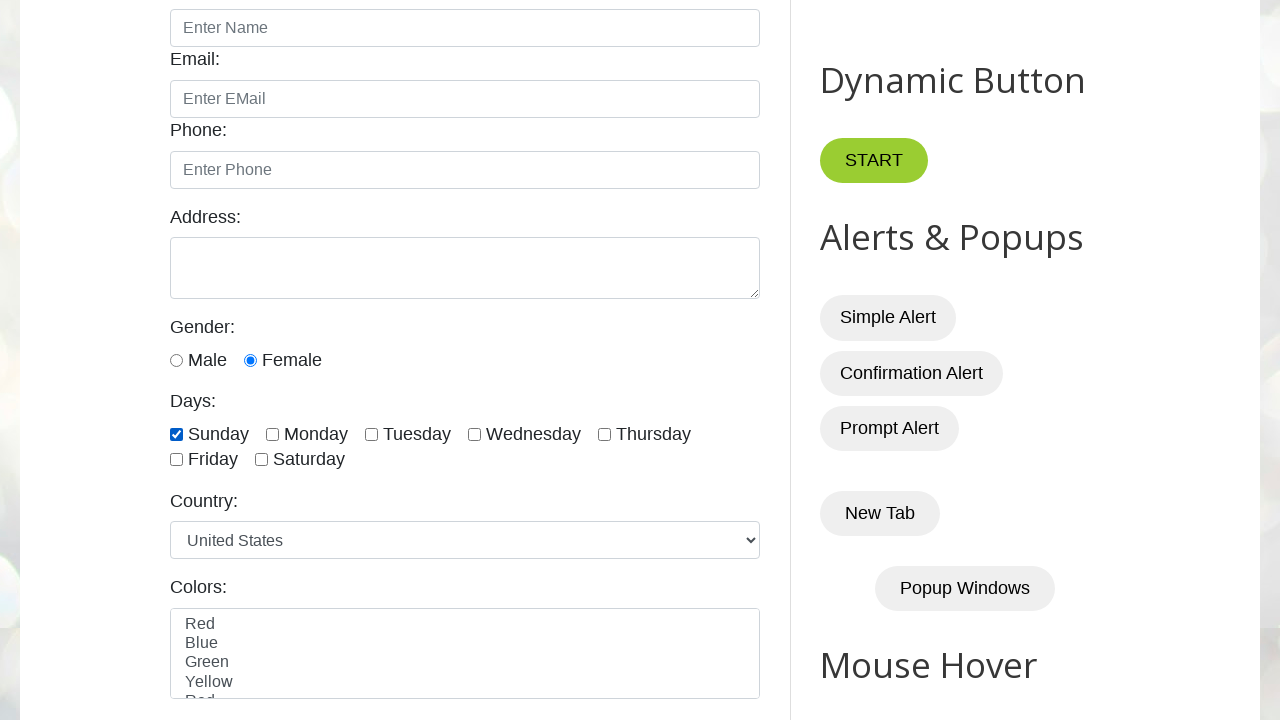

Checked Monday checkbox at (272, 434) on [id="monday"]
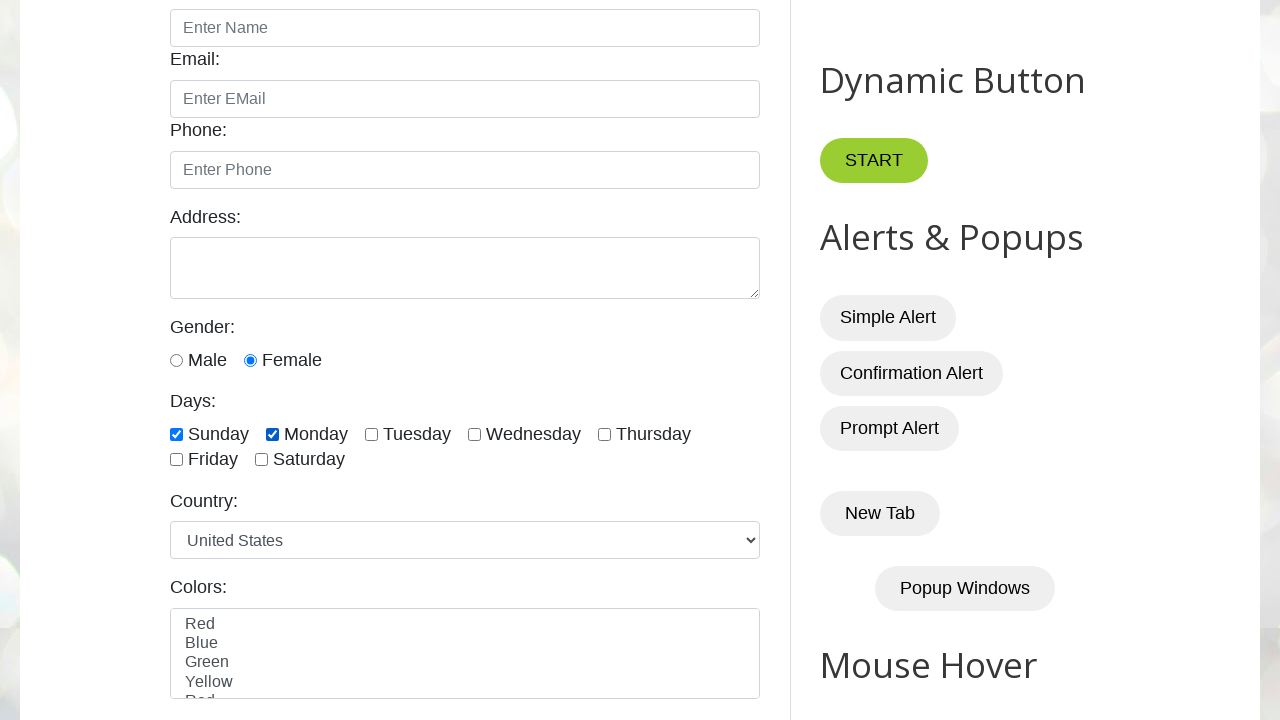

Unchecked Monday checkbox at (272, 434) on [id="monday"]
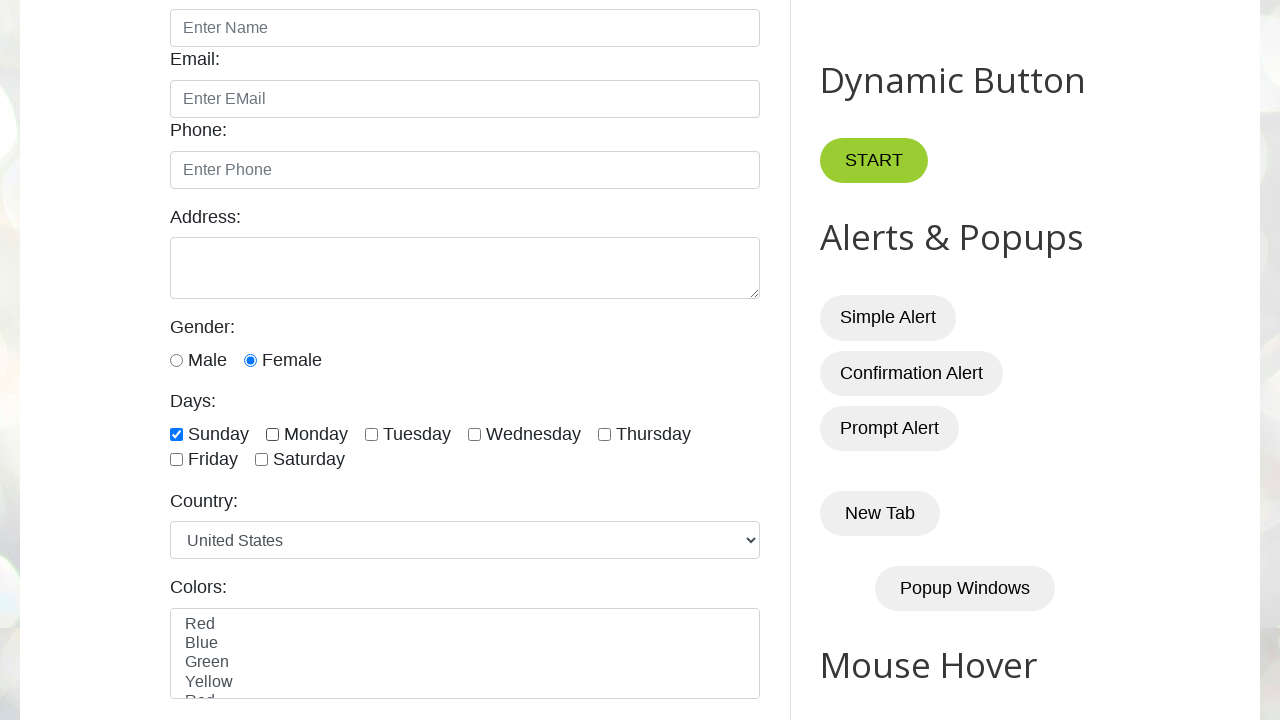

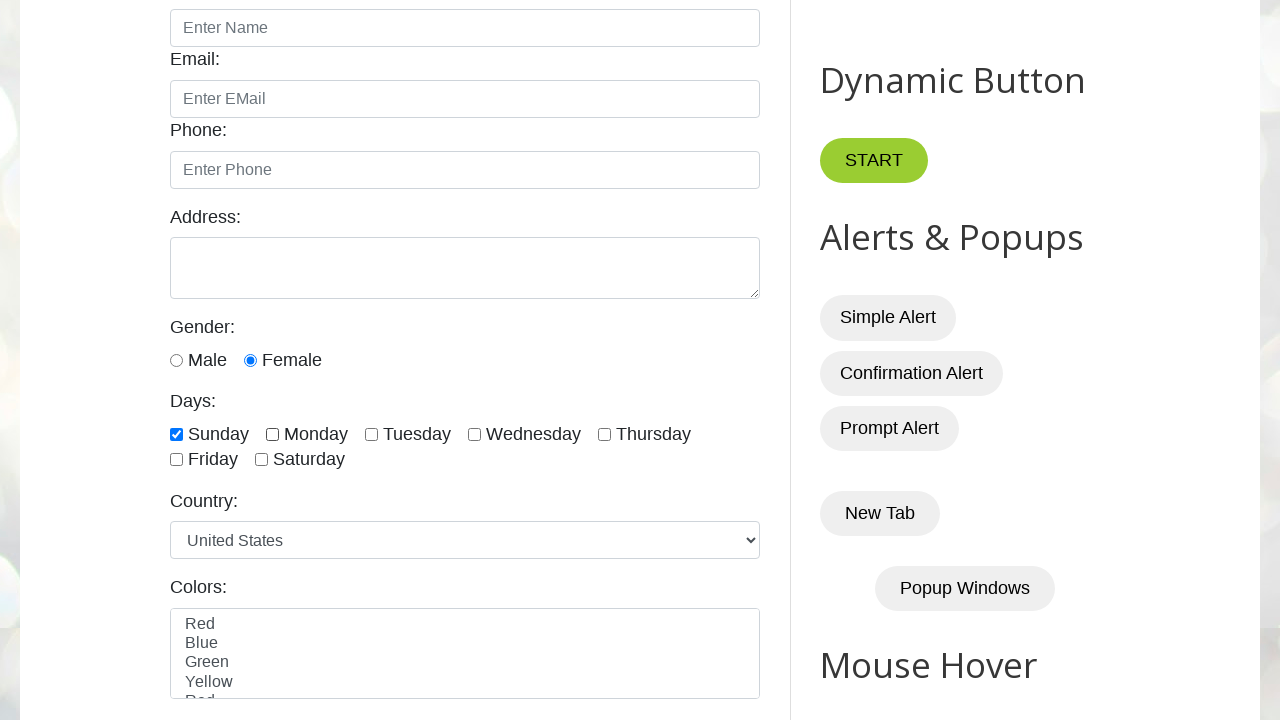